Navigates to a phone card exchange website, clicks on the VINAPHONE tab, and waits for the pricing table to load

Starting URL: https://doithe365.com/doithecao

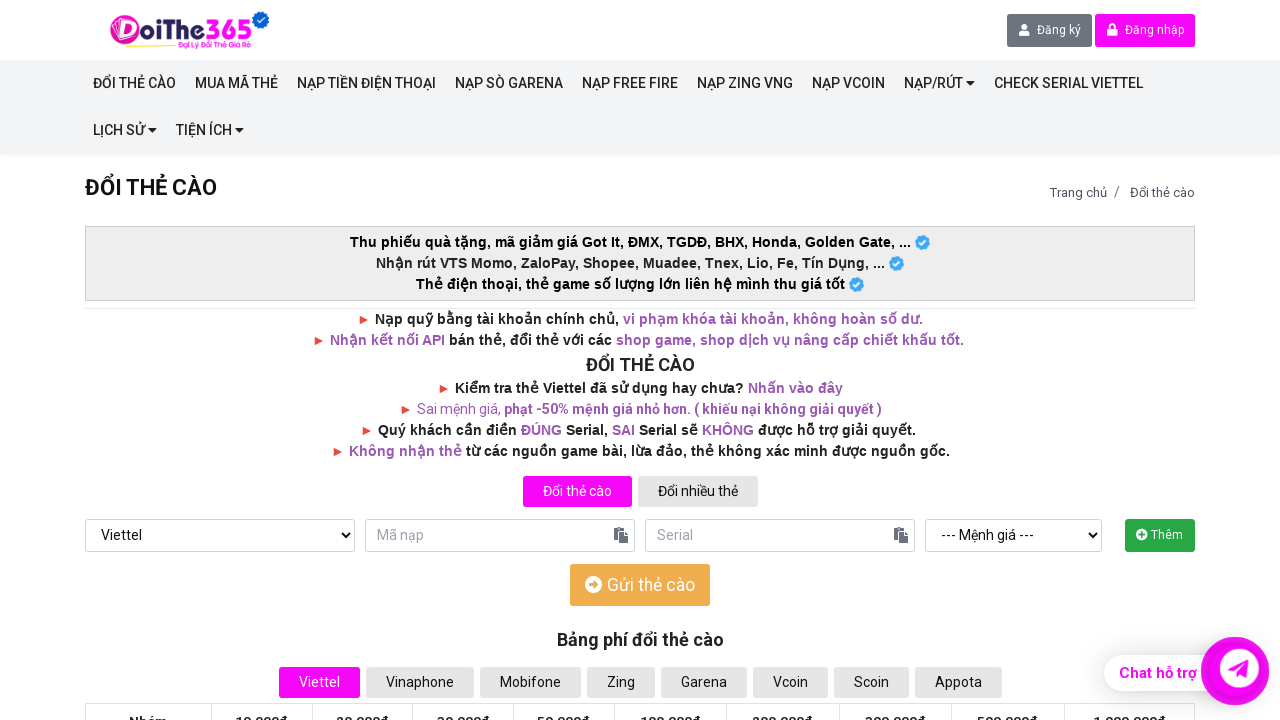

Navigated to phone card exchange website
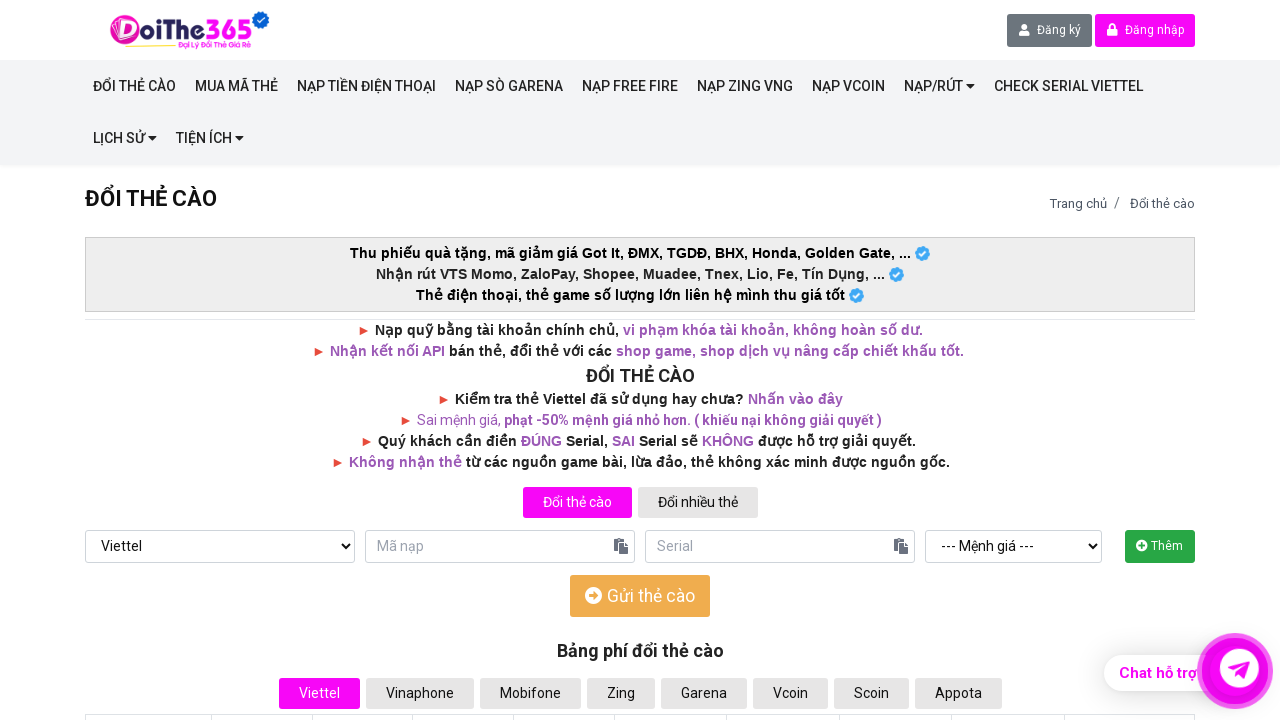

Clicked on the VINAPHONE tab at (420, 682) on #VINAPHONE-tab
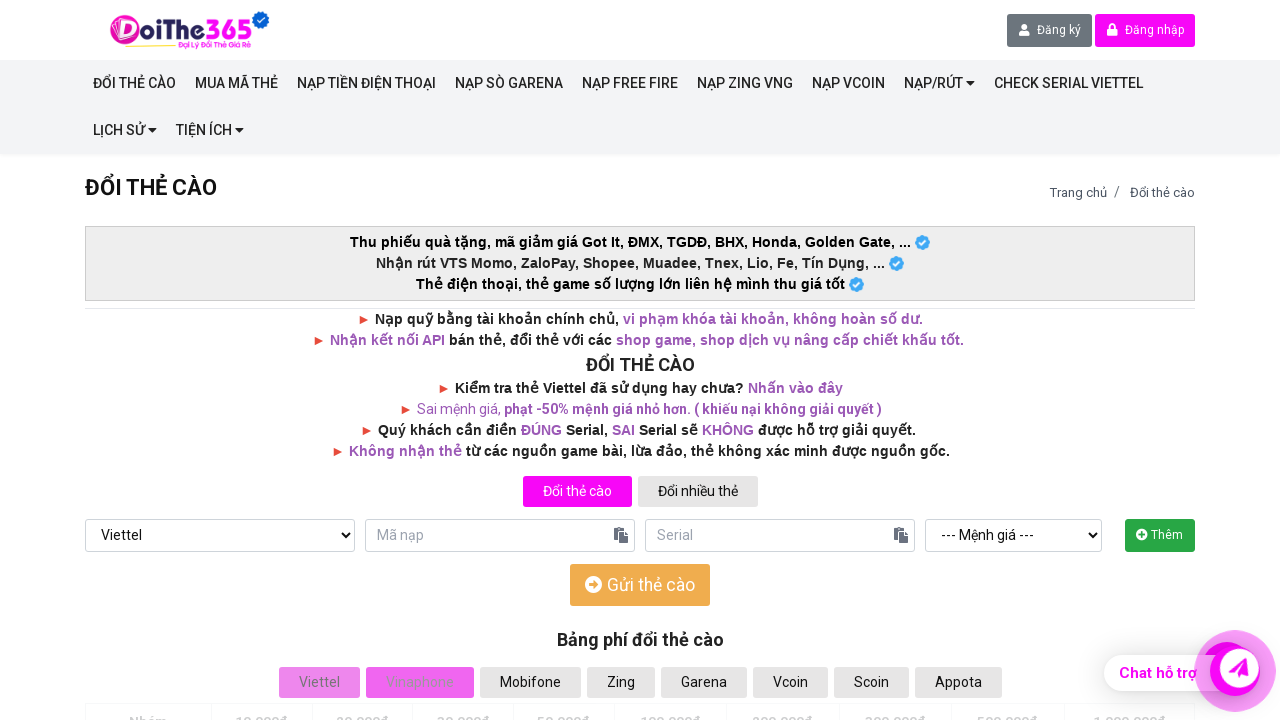

VINAPHONE content panel is now visible
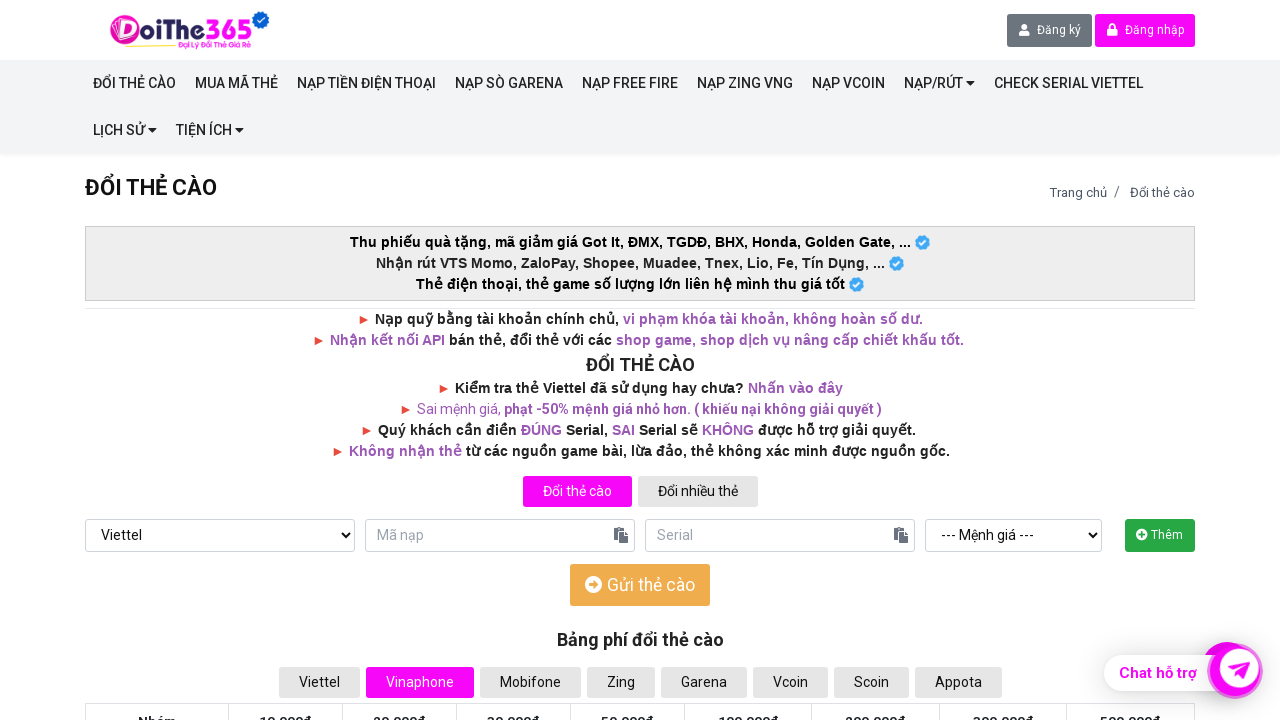

Pricing table loaded within VINAPHONE panel
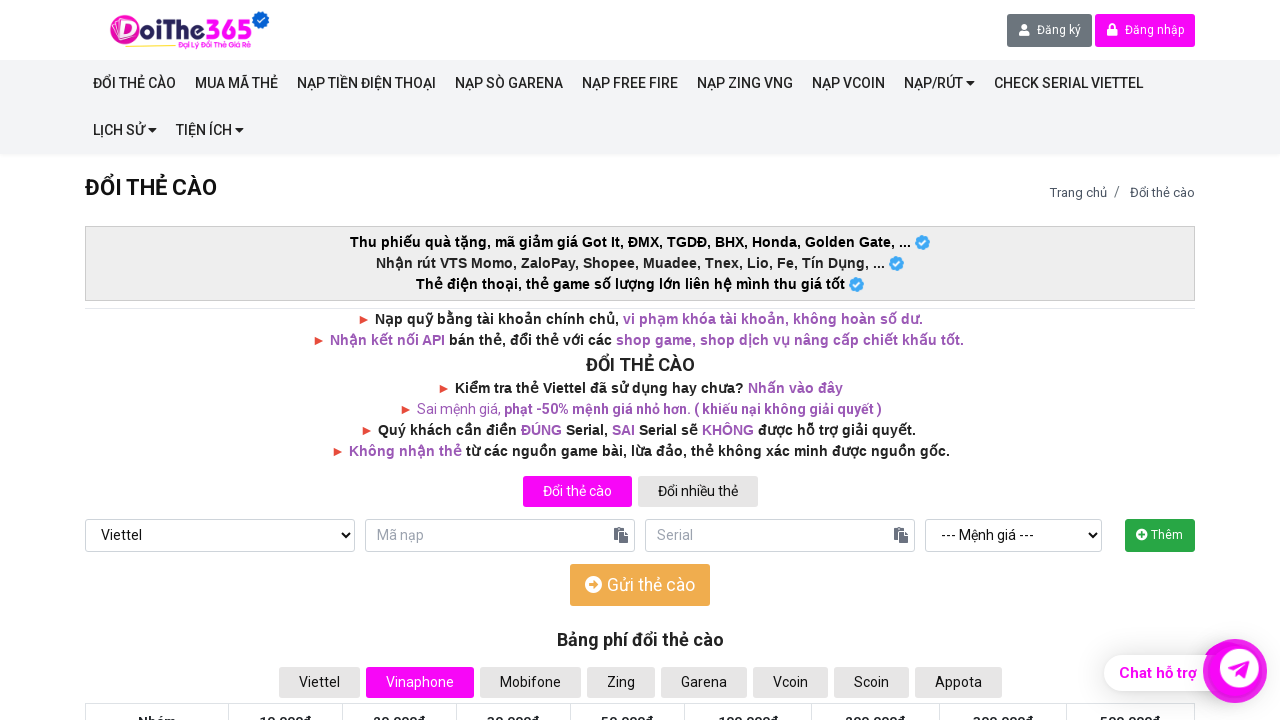

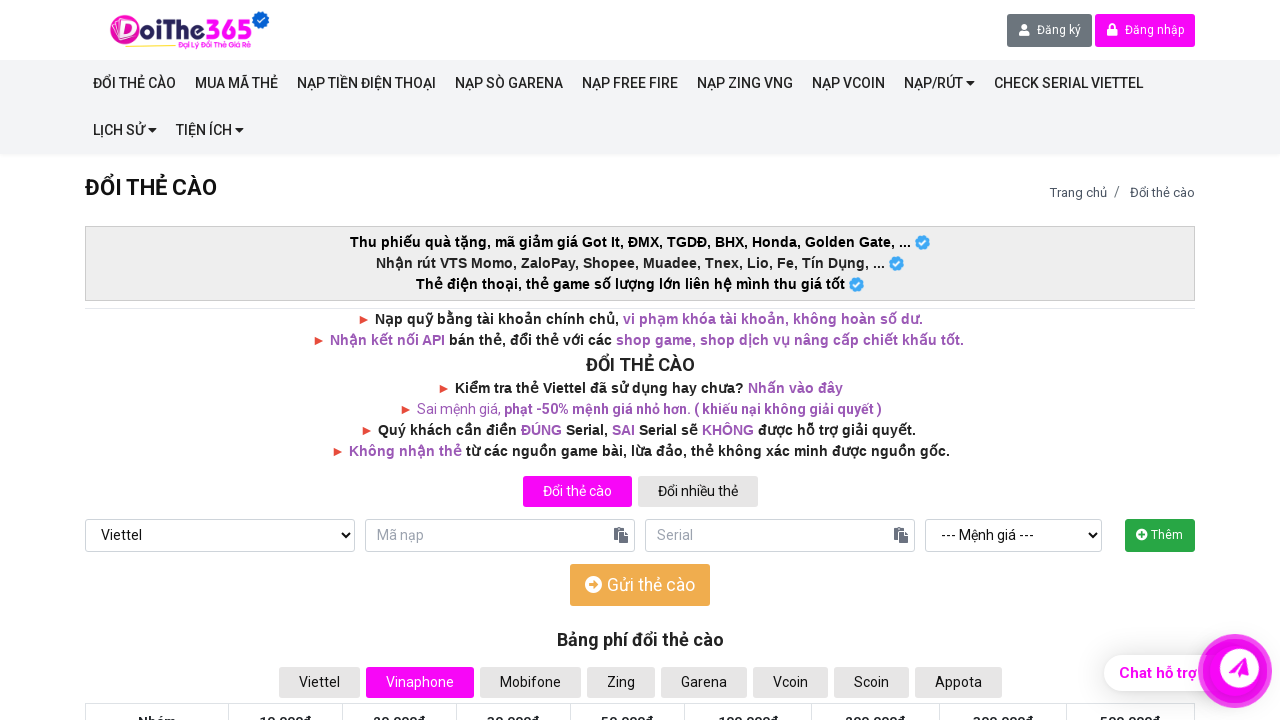